Tests checkbox functionality by navigating to the checkboxes page and unchecking the second checkbox (which is checked by default), then verifying it is unchecked.

Starting URL: https://the-internet.herokuapp.com/

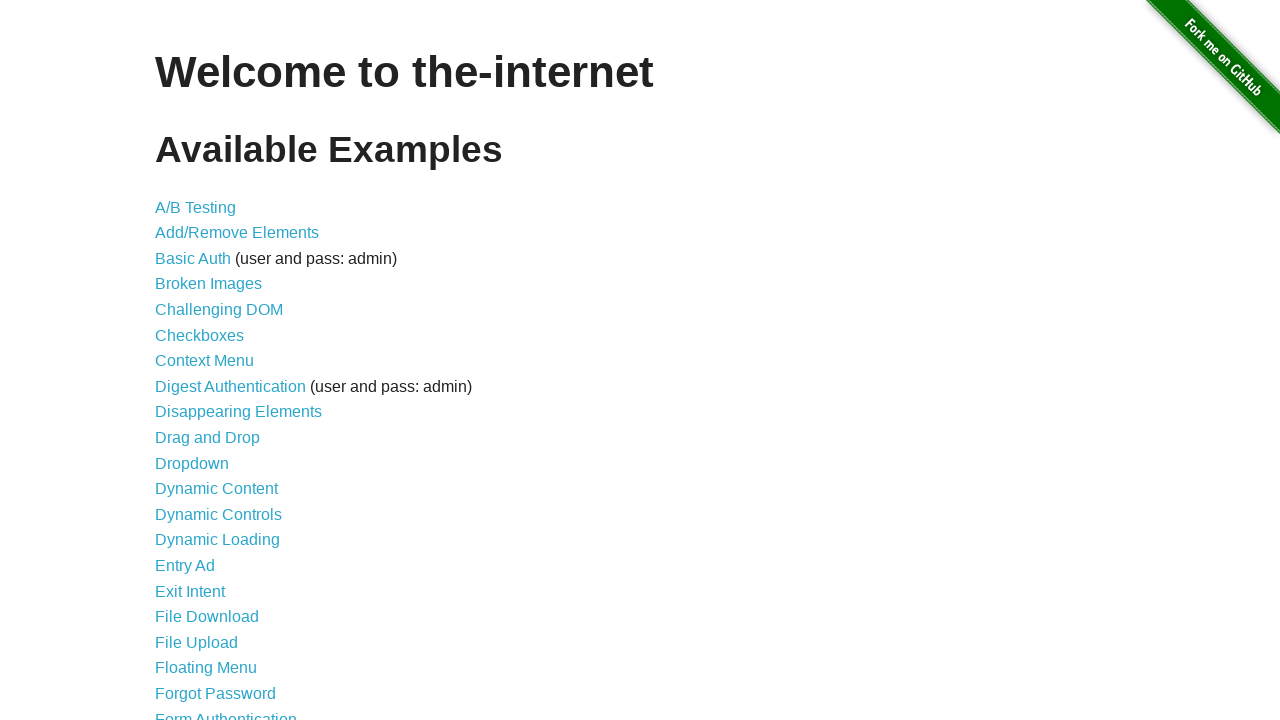

Clicked on Checkboxes link from home page at (200, 335) on a[href='/checkboxes']
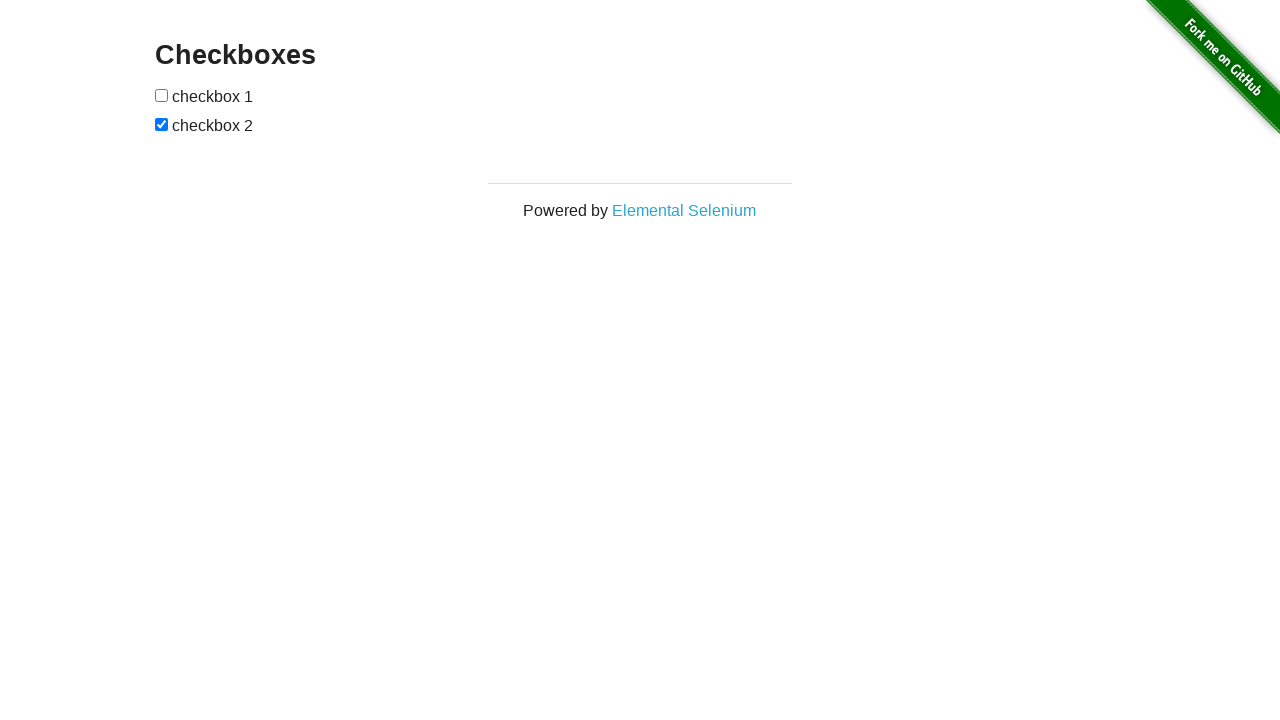

Checkboxes page loaded and checkbox elements are visible
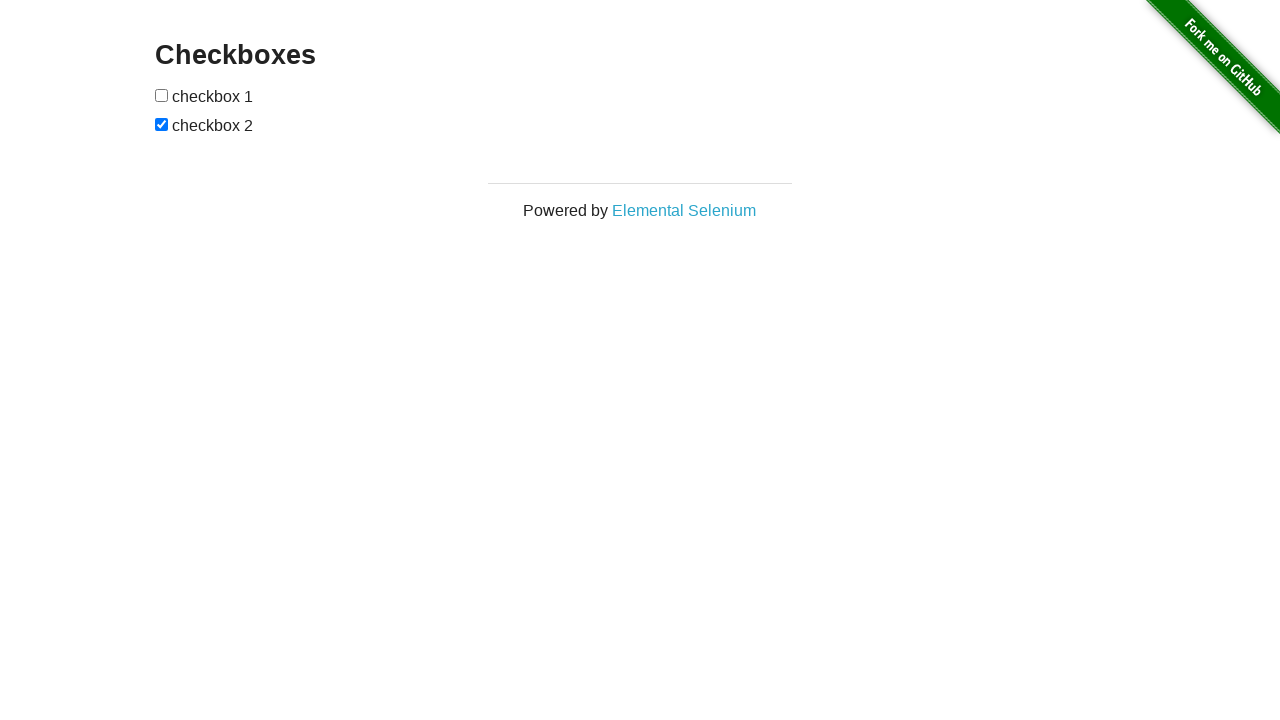

Located the second checkbox element
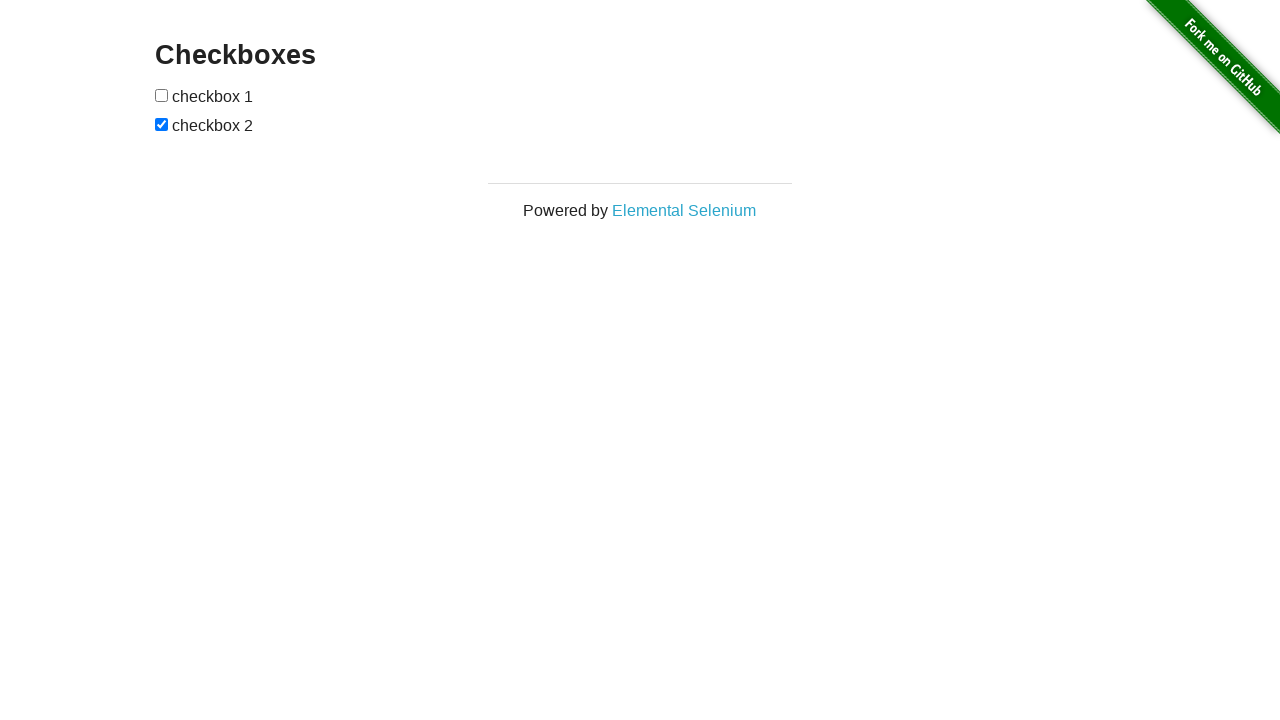

Clicked the second checkbox to uncheck it at (162, 124) on input[type='checkbox'] >> nth=1
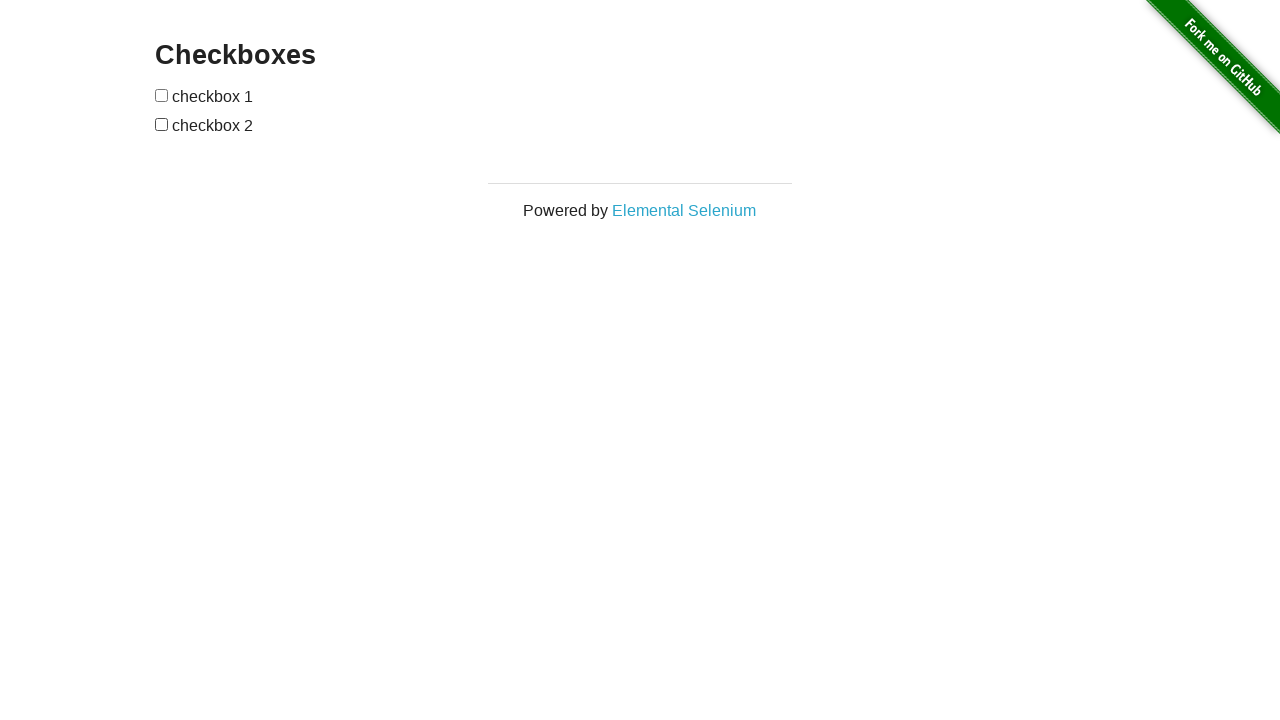

Verified that the second checkbox is now unchecked
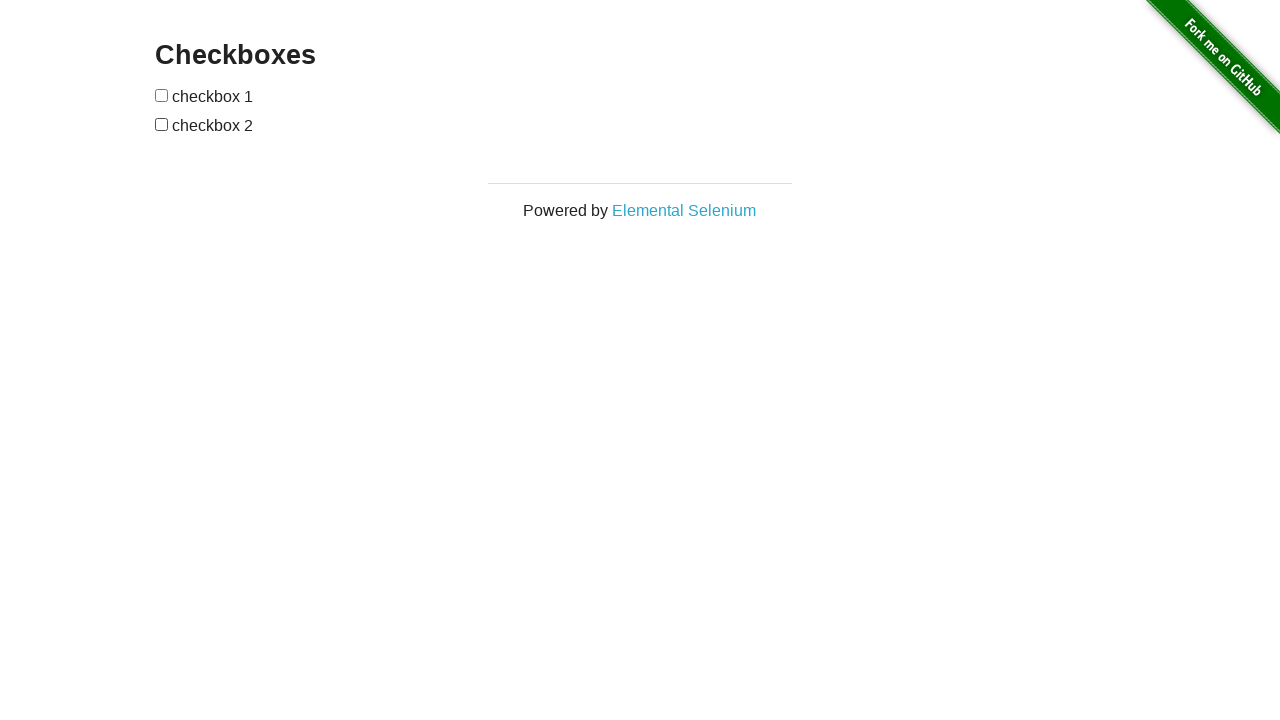

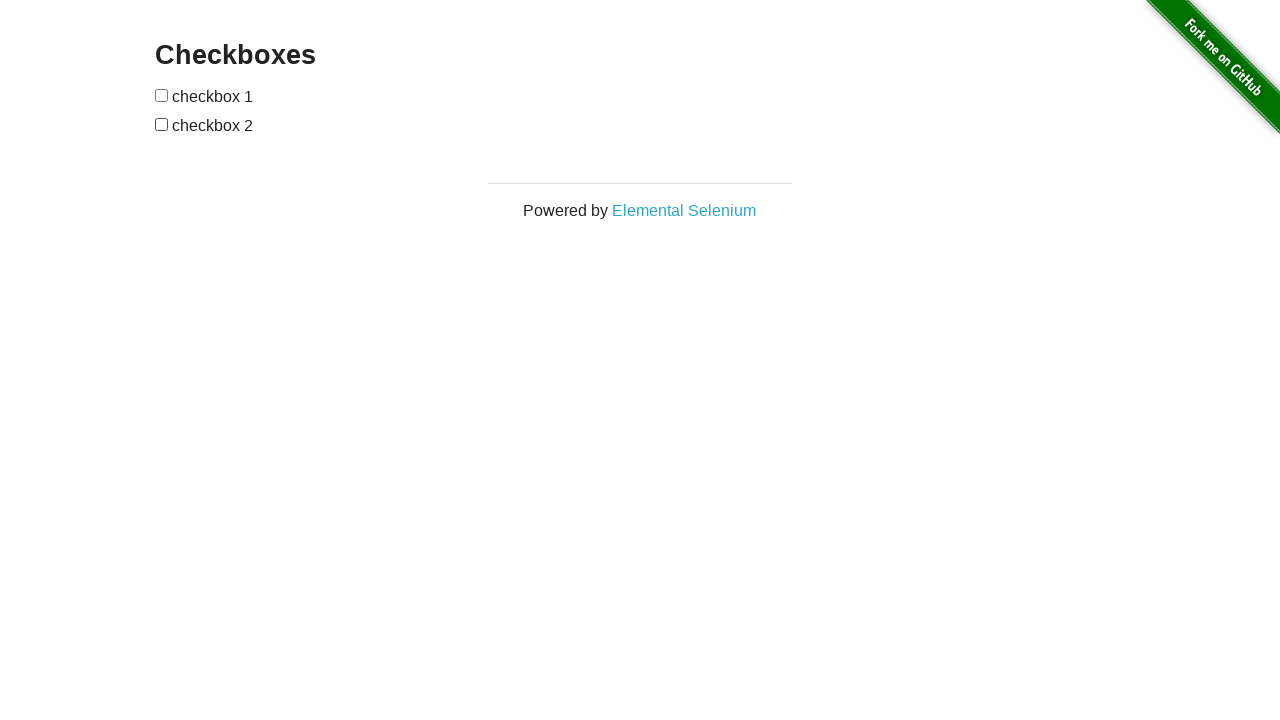